Tests addition operation on the scientific calculator by entering -2342342 + 345345 and verifying the result

Starting URL: https://www.calculator.net

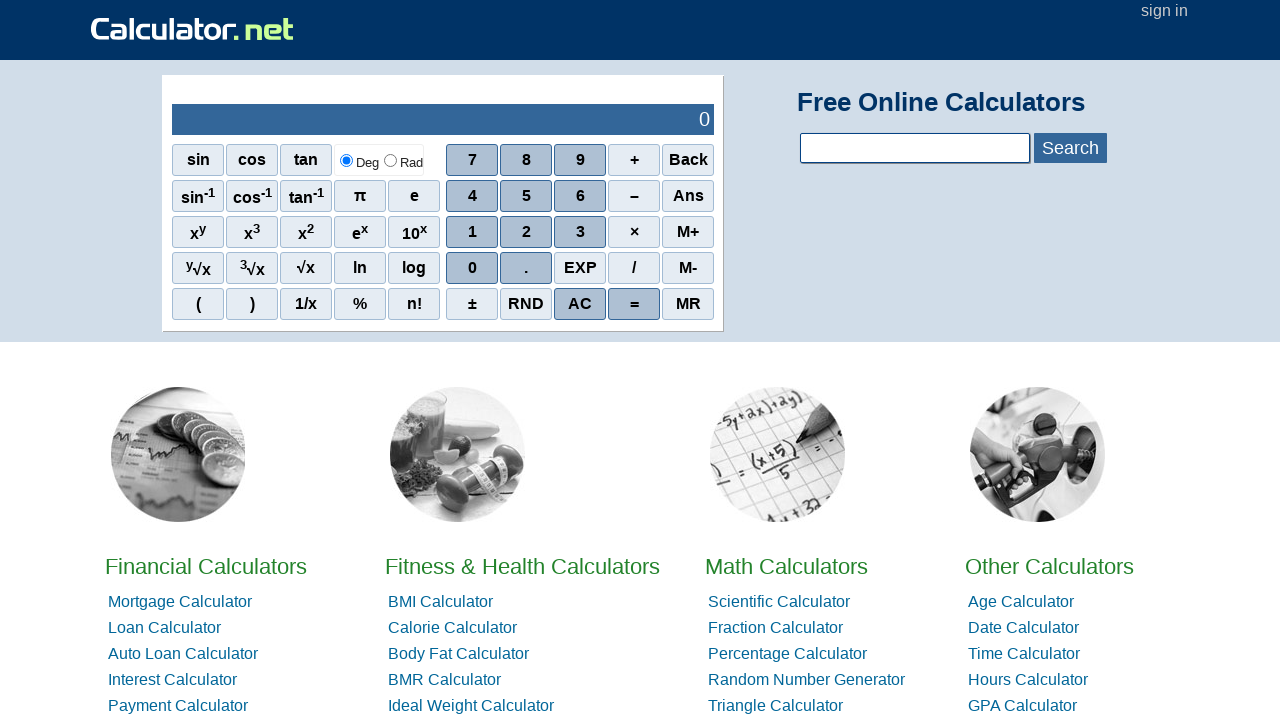

Clicked minus button to enter negative sign at (634, 196) on xpath=//*[@id='sciout']/tbody/tr[2]/td[2]/div/div[2]/span[4]
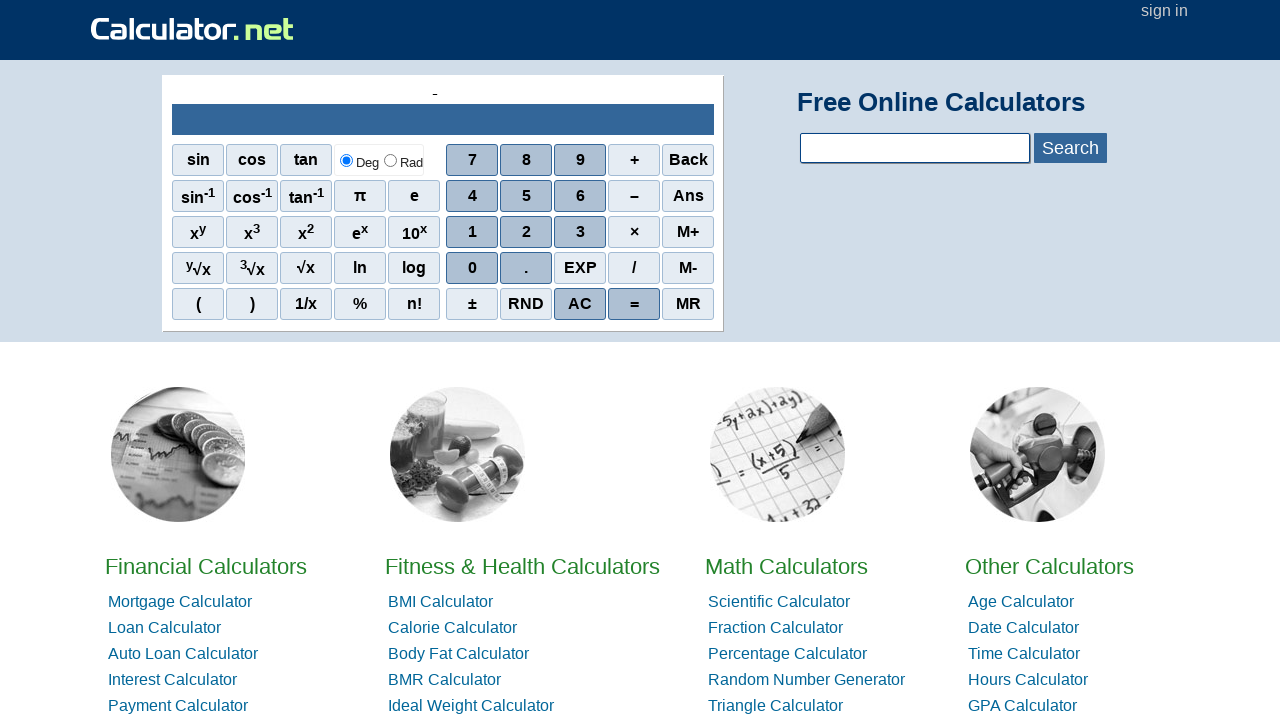

Clicked digit 2 at (526, 232) on xpath=//*[@id='sciout']/tbody/tr[2]/td[2]/div/div[3]/span[2]
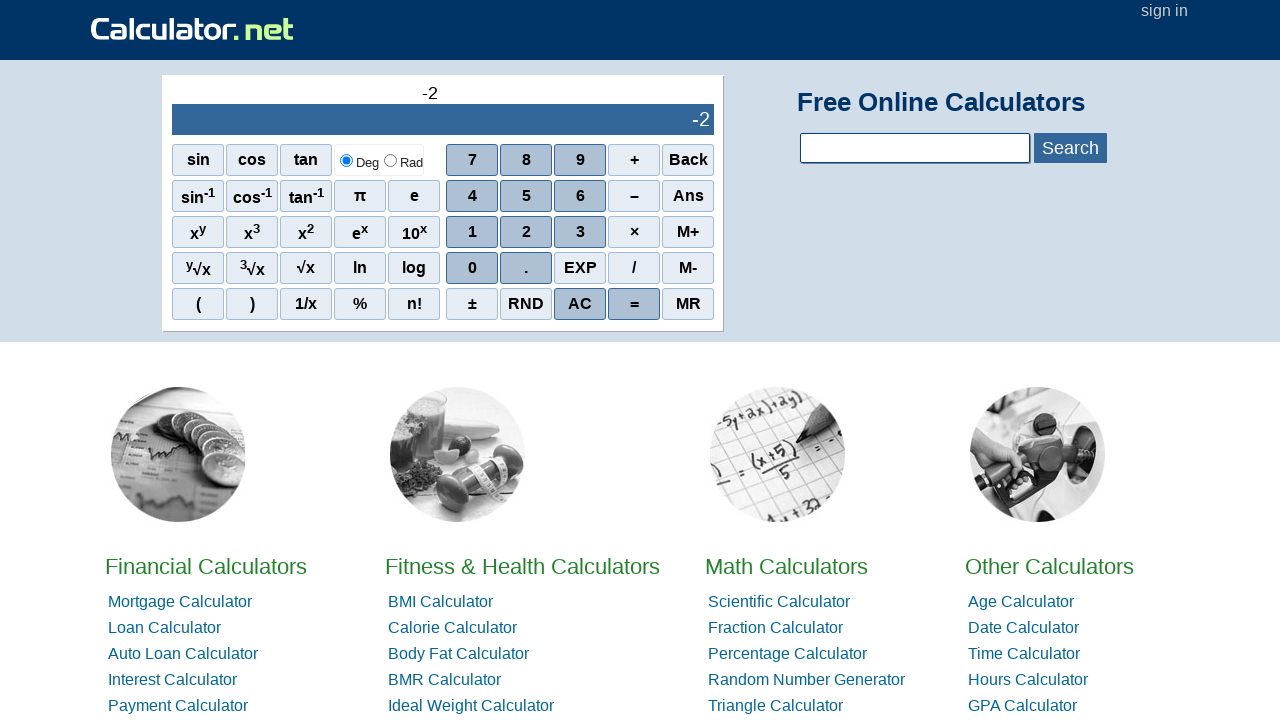

Clicked digit 3 at (580, 232) on xpath=//*[@id='sciout']/tbody/tr[2]/td[2]/div/div[3]/span[3]
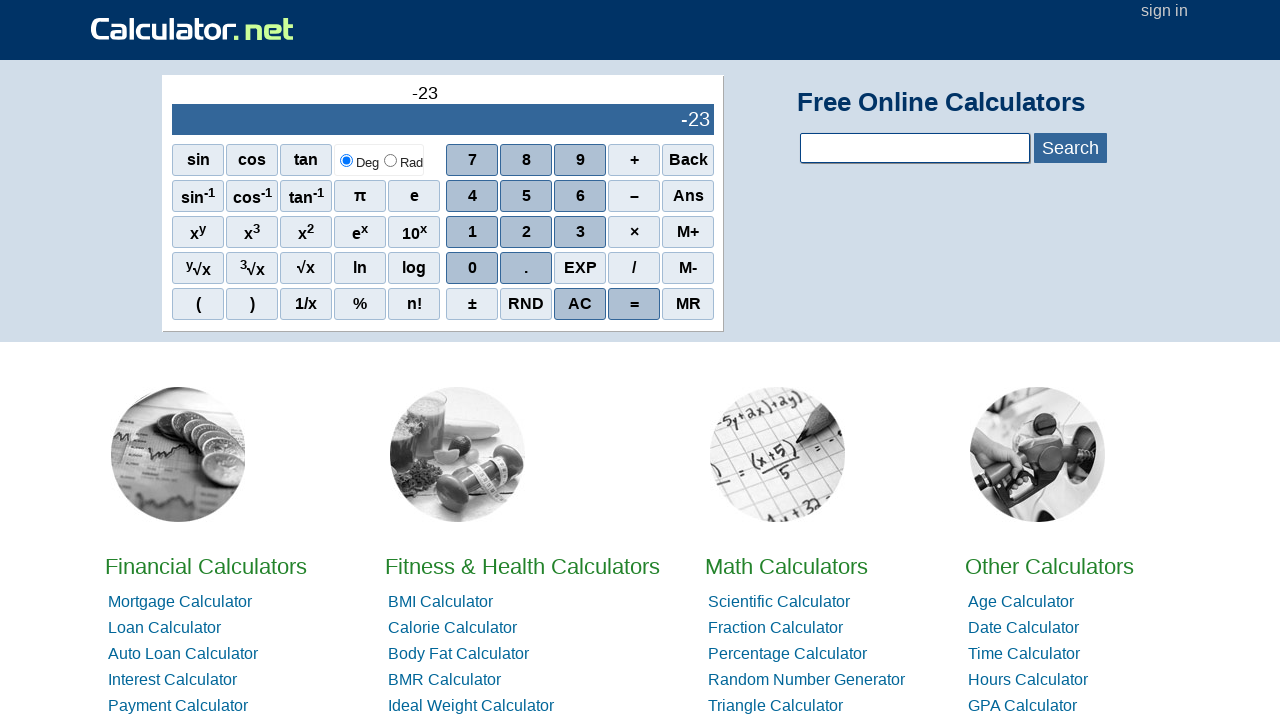

Clicked digit 4 at (472, 196) on xpath=//*[@id='sciout']/tbody/tr[2]/td[2]/div/div[2]/span[1]
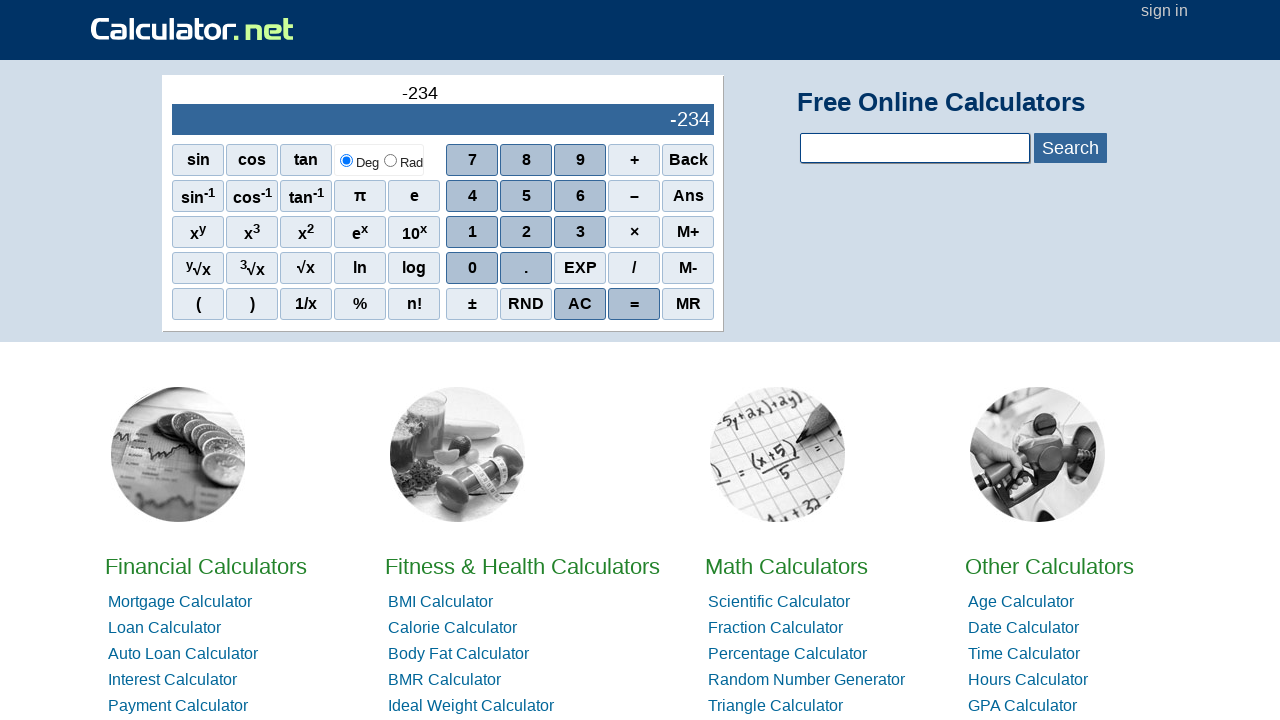

Clicked digit 2 at (526, 232) on xpath=//*[@id='sciout']/tbody/tr[2]/td[2]/div/div[3]/span[2]
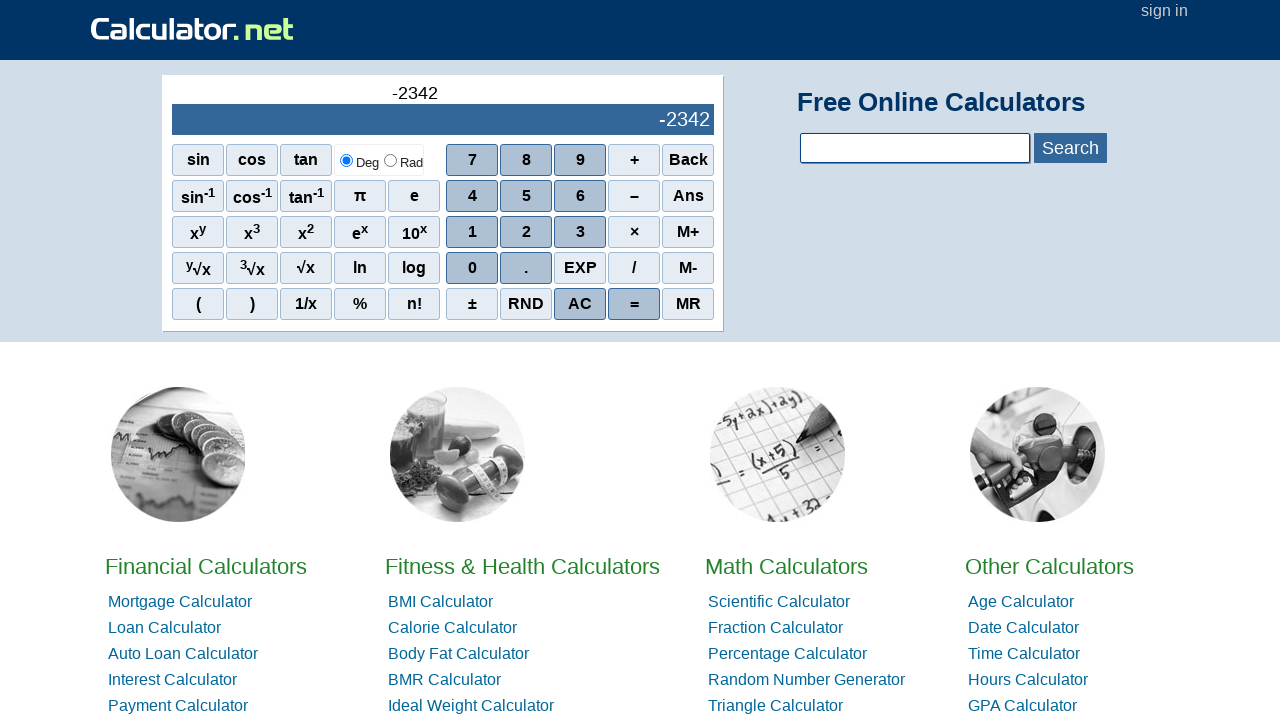

Clicked digit 3 at (580, 232) on xpath=//*[@id='sciout']/tbody/tr[2]/td[2]/div/div[3]/span[3]
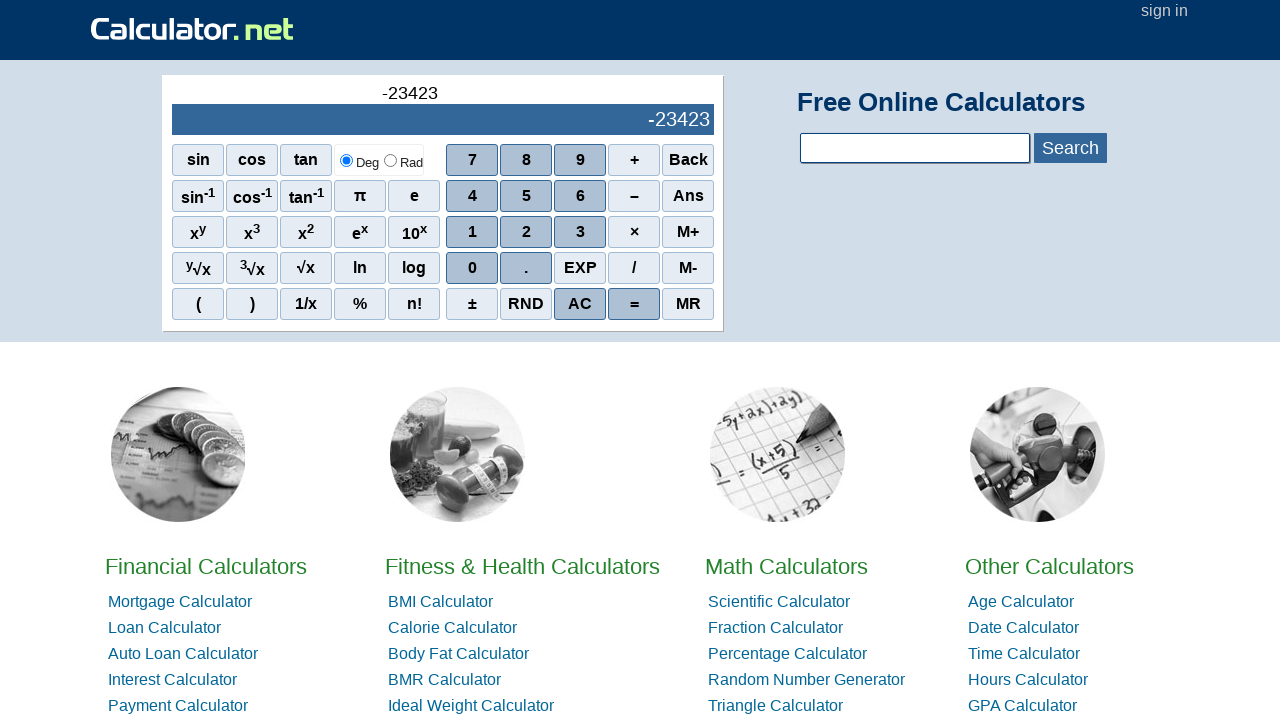

Clicked digit 4 at (472, 196) on xpath=//*[@id='sciout']/tbody/tr[2]/td[2]/div/div[2]/span[1]
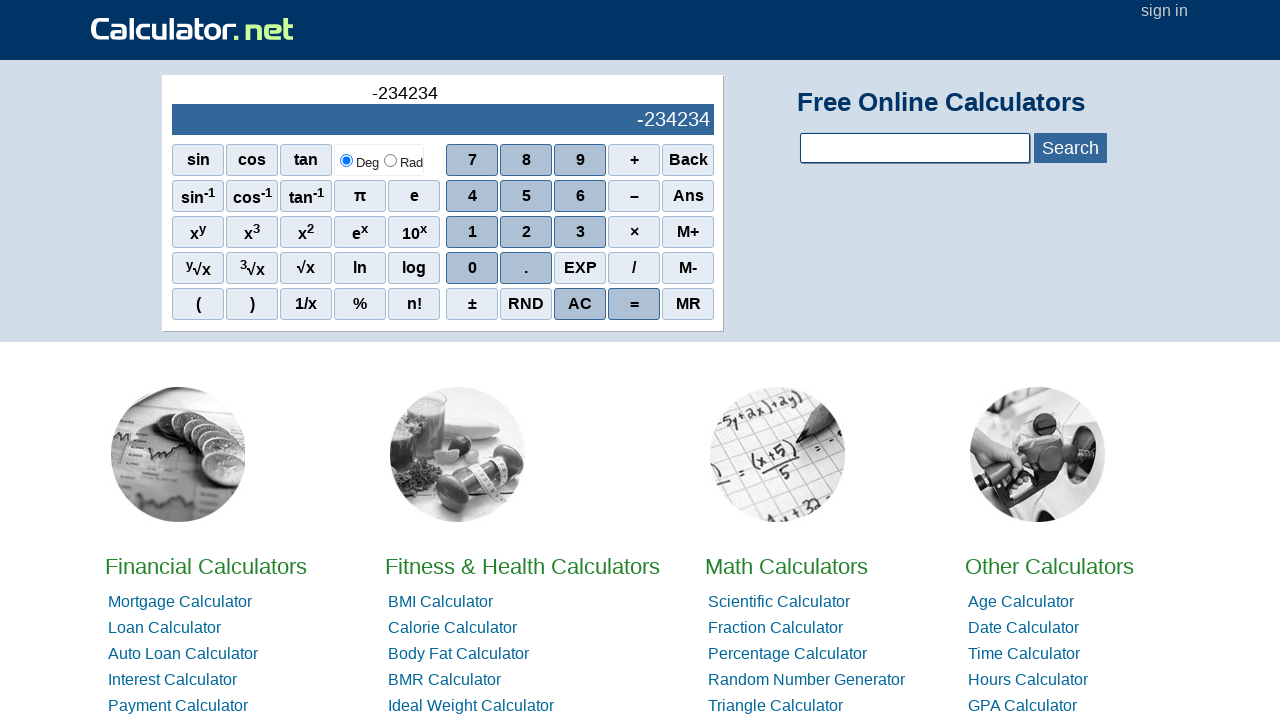

Clicked plus operator to add second number at (634, 160) on xpath=//*[@id='sciout']/tbody/tr[2]/td[2]/div/div[1]/span[4]
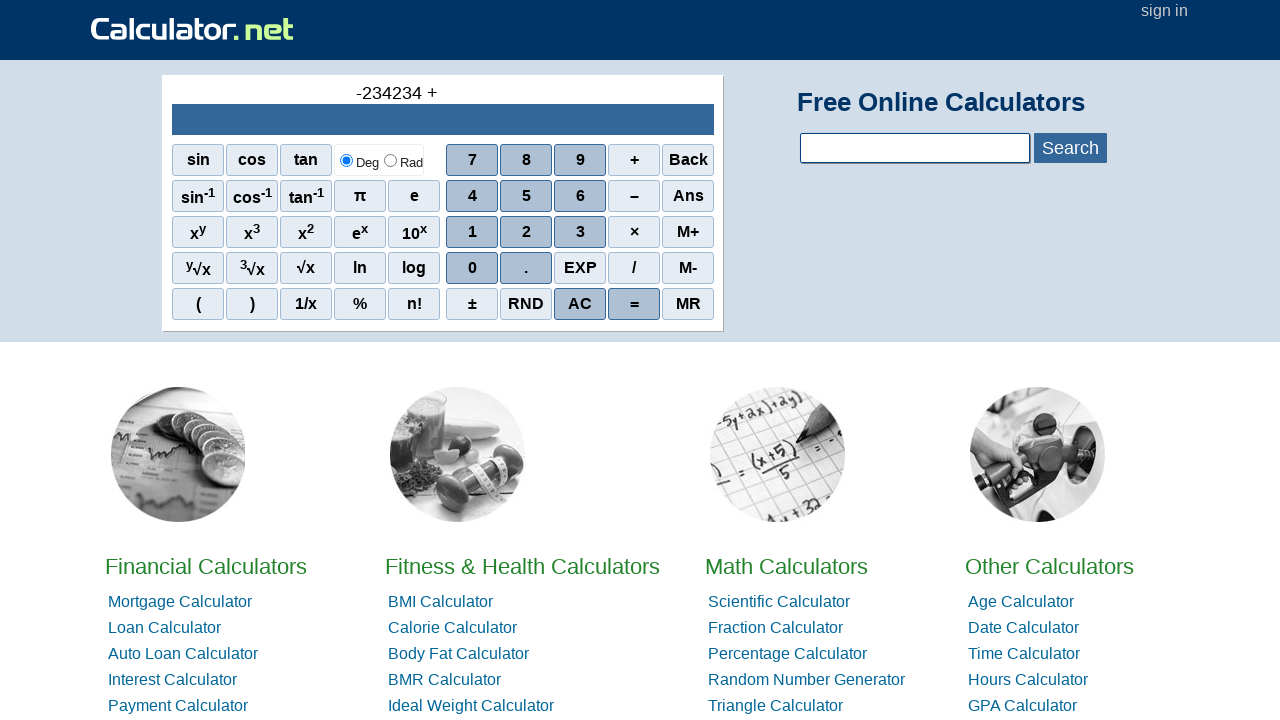

Clicked digit 3 at (580, 232) on xpath=//*[@id='sciout']/tbody/tr[2]/td[2]/div/div[3]/span[3]
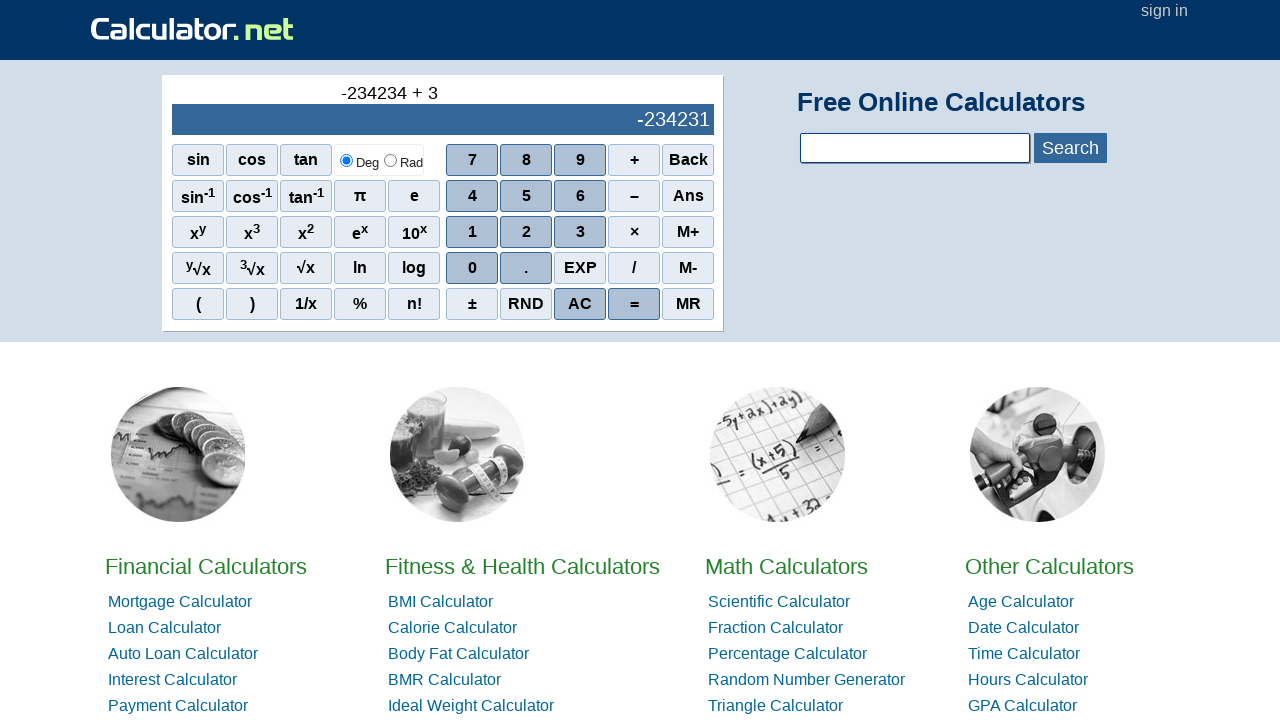

Clicked digit 4 at (472, 196) on xpath=//*[@id='sciout']/tbody/tr[2]/td[2]/div/div[2]/span[1]
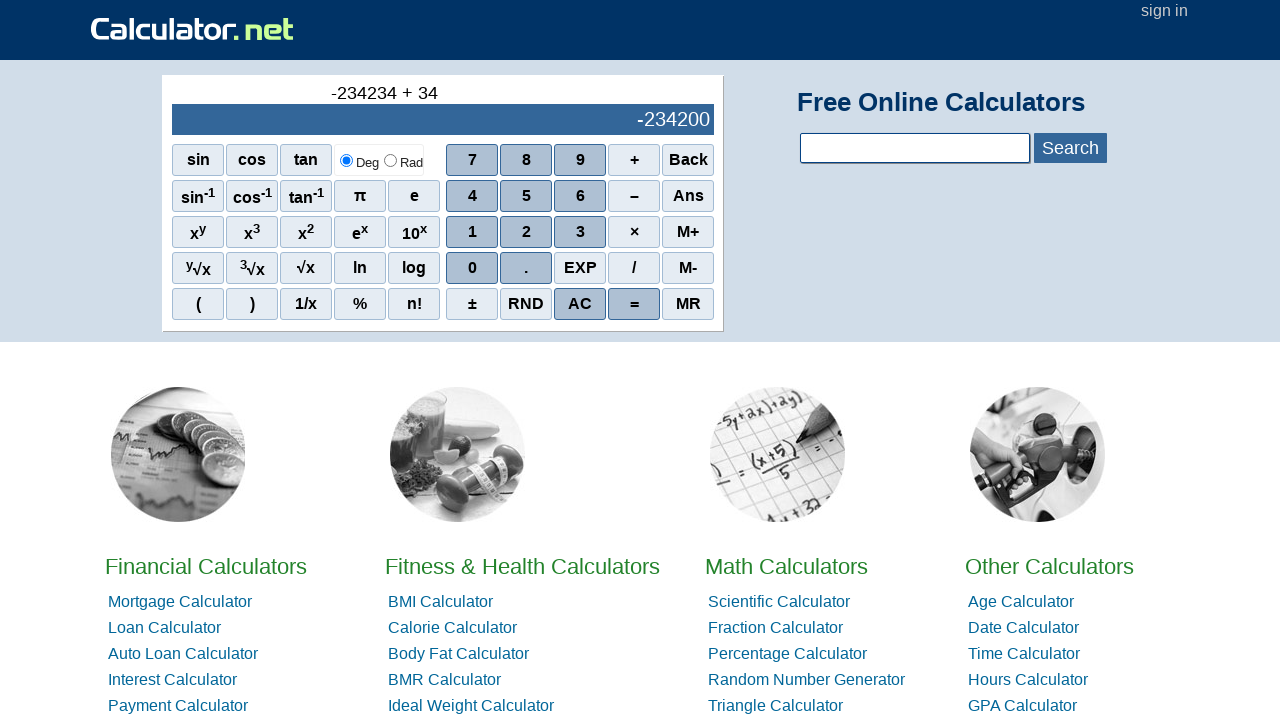

Clicked digit 5 at (526, 196) on xpath=//*[@id='sciout']/tbody/tr[2]/td[2]/div/div[2]/span[2]
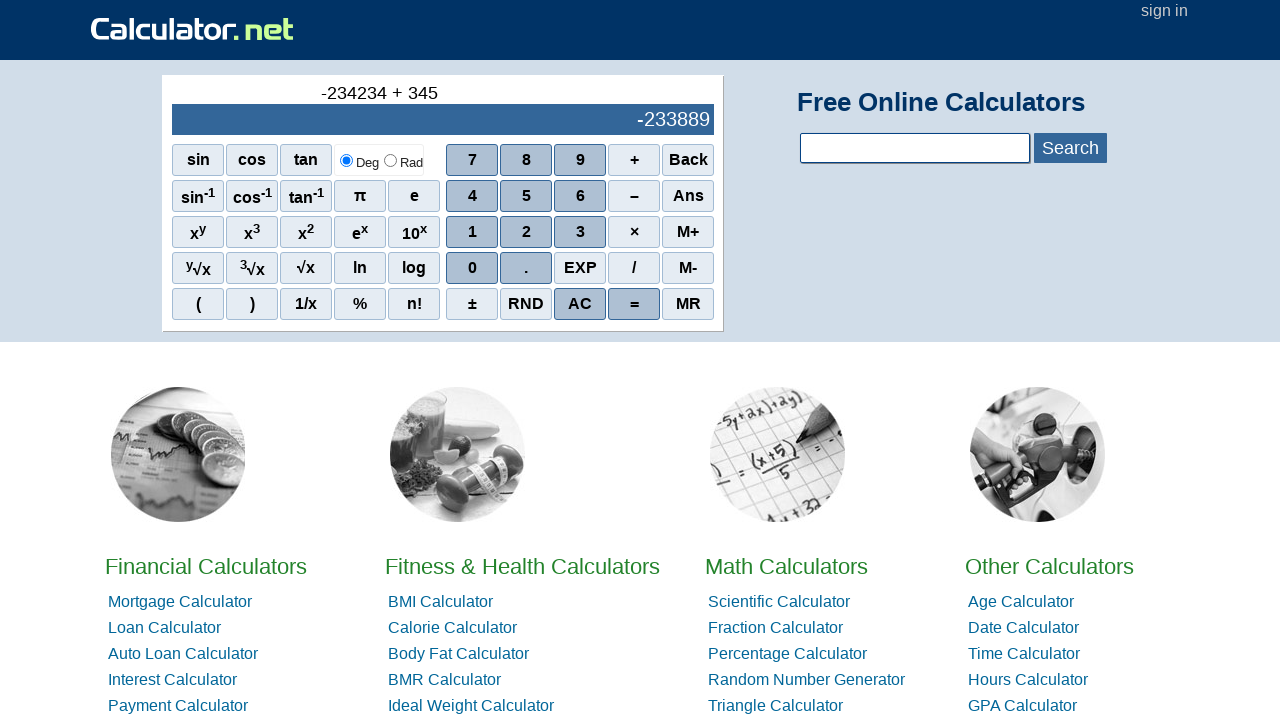

Clicked digit 3 at (580, 232) on xpath=//*[@id='sciout']/tbody/tr[2]/td[2]/div/div[3]/span[3]
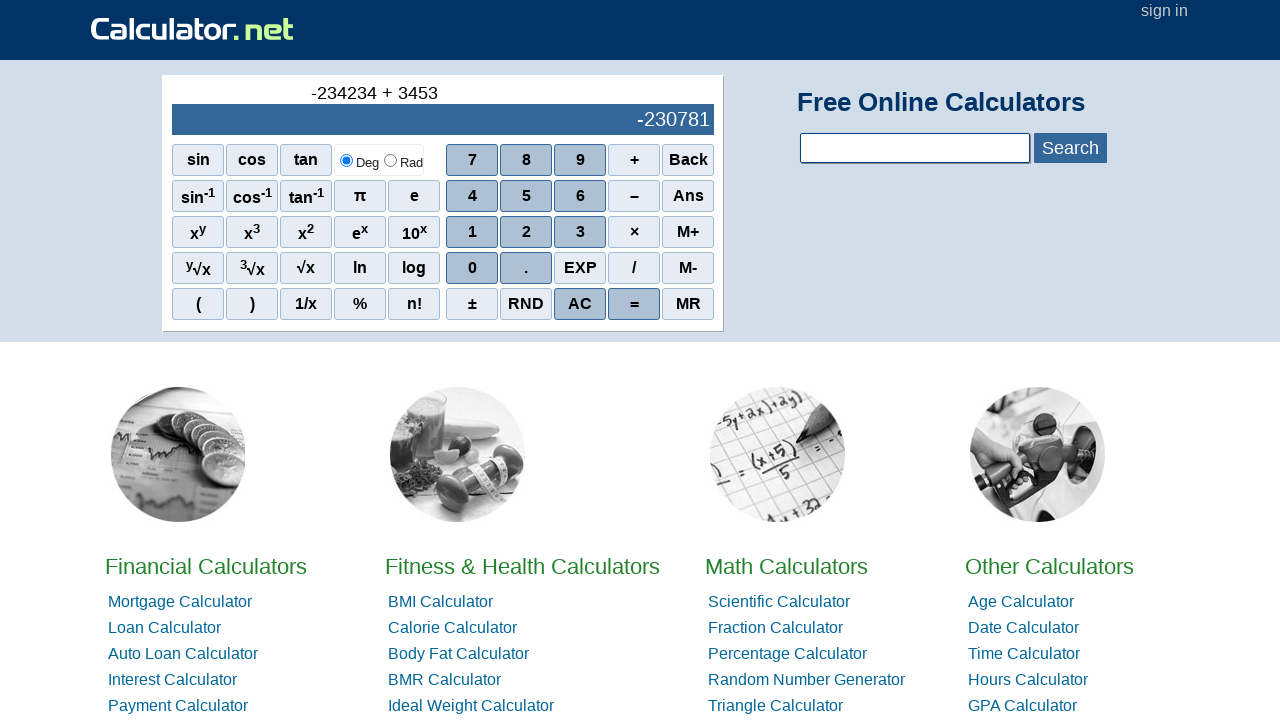

Clicked digit 4 at (472, 196) on xpath=//*[@id='sciout']/tbody/tr[2]/td[2]/div/div[2]/span[1]
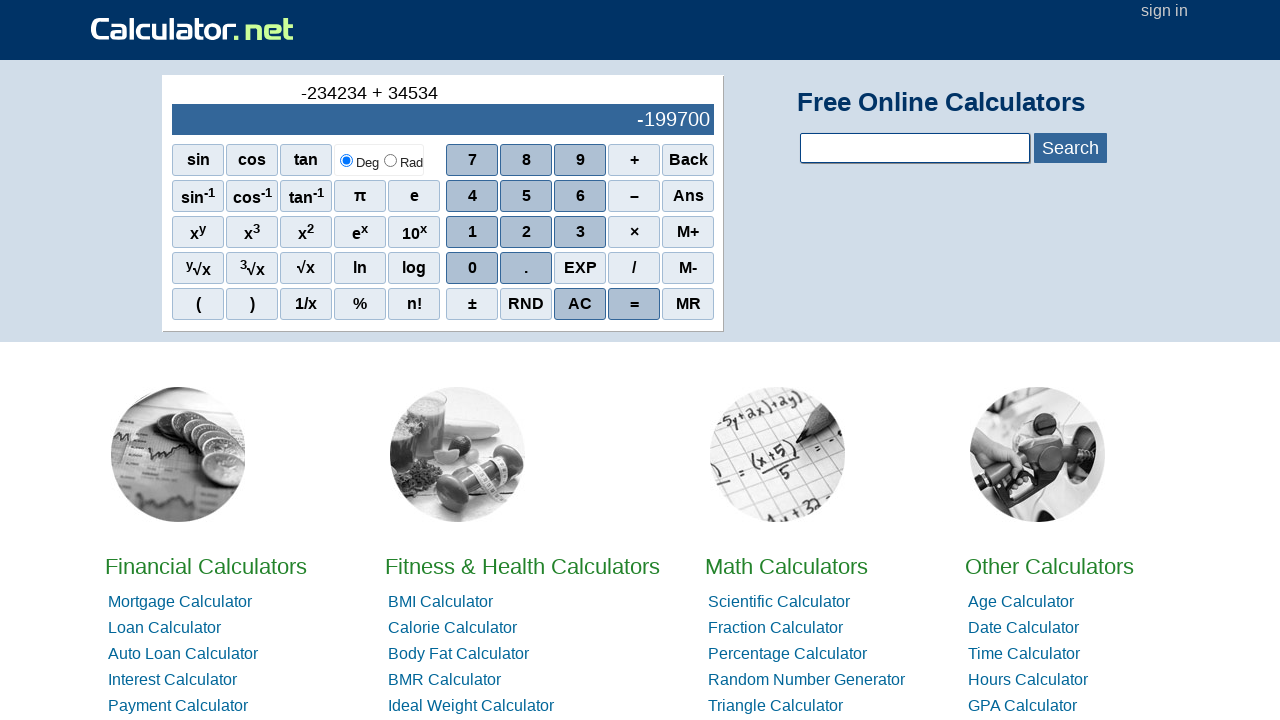

Clicked digit 5 at (526, 196) on xpath=//*[@id='sciout']/tbody/tr[2]/td[2]/div/div[2]/span[2]
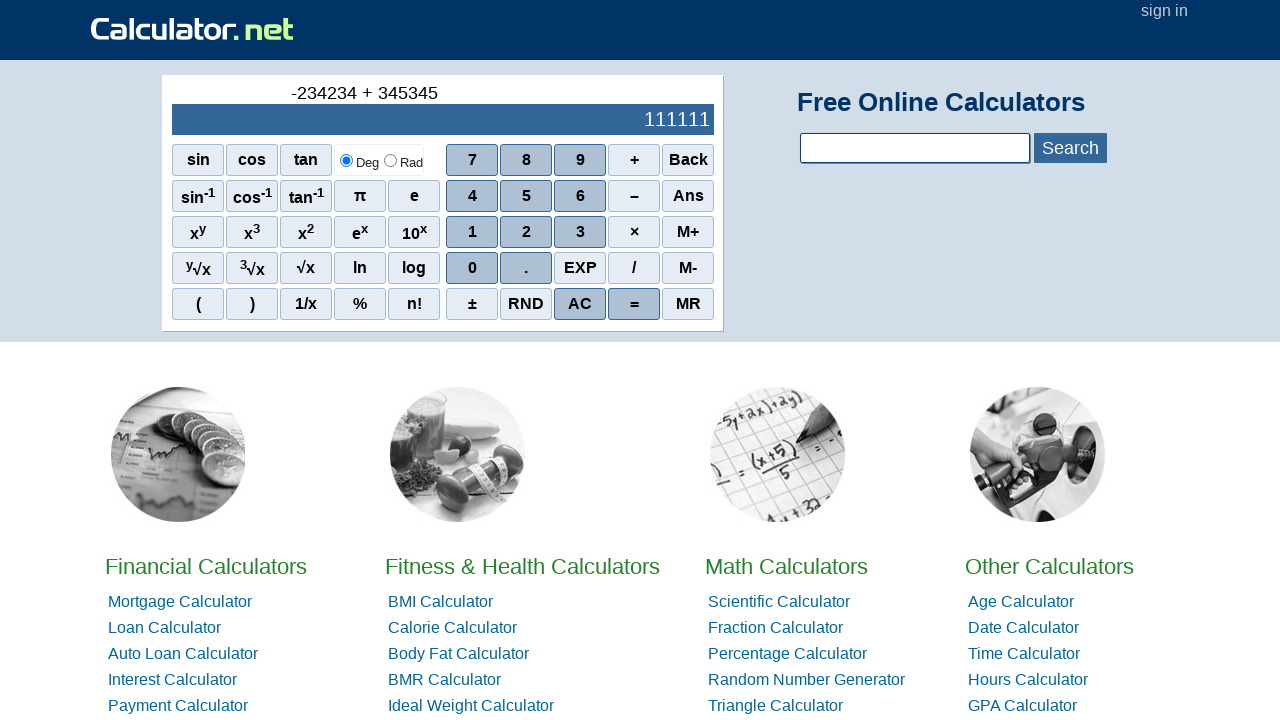

Calculation result displayed in output field
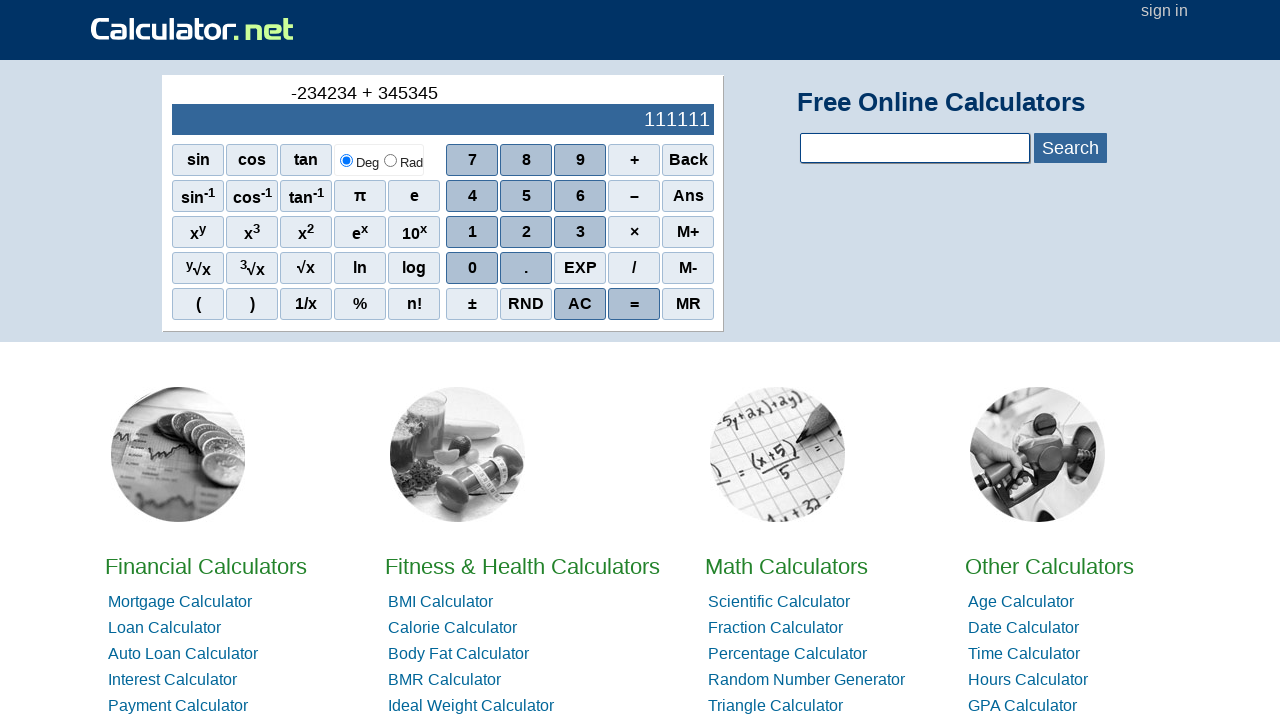

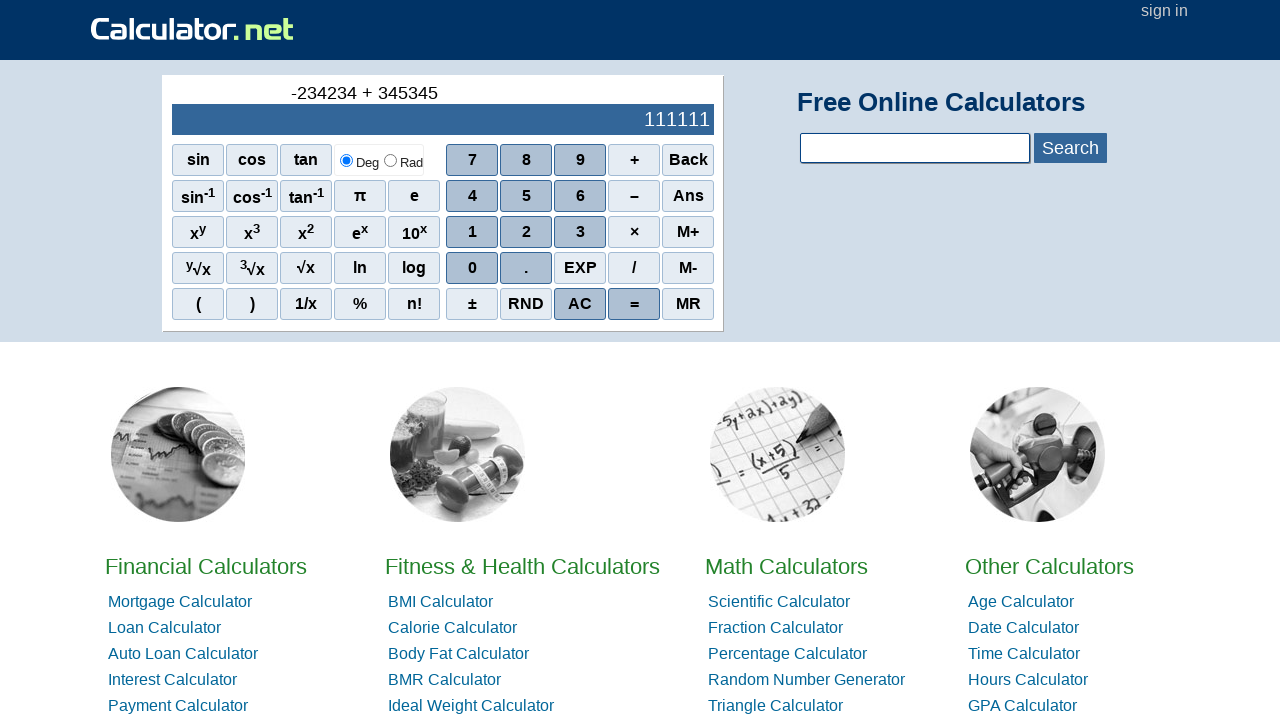